Tests switching to the personal account (лицевой счет) authentication tab and verifies the input field is displayed.

Starting URL: https://b2c.passport.rt.ru/

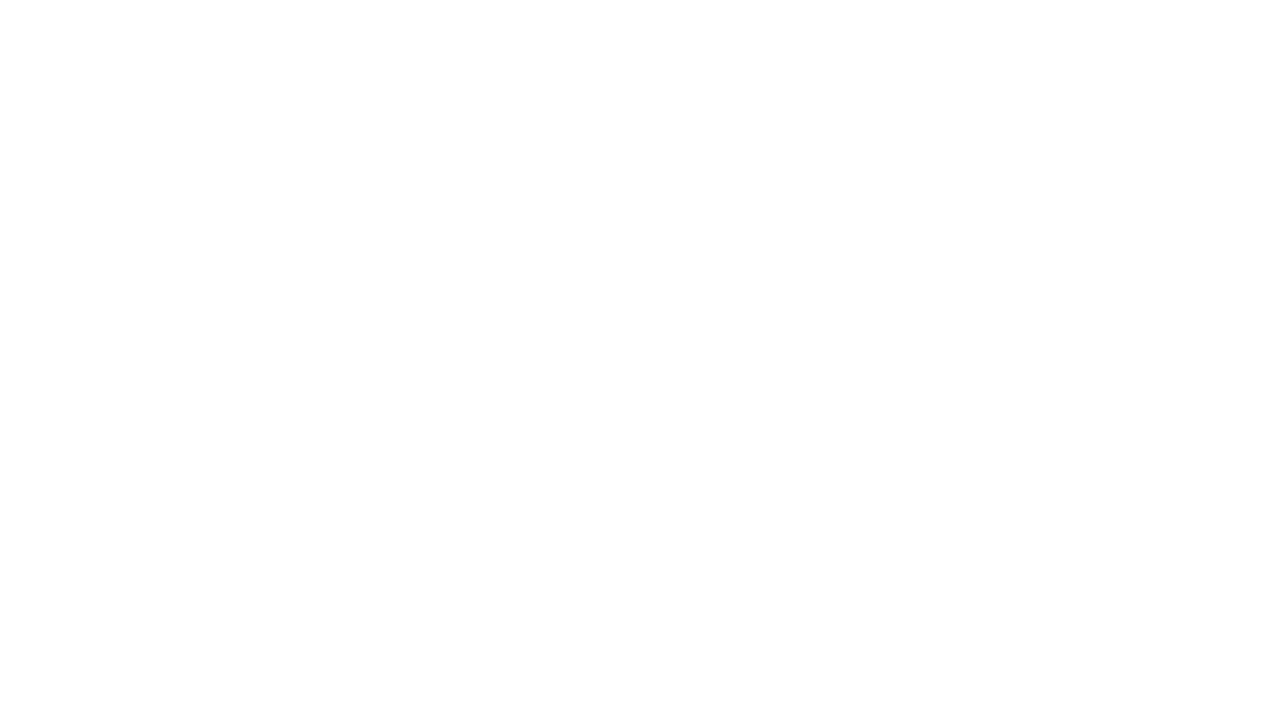

Page loaded and body element is visible
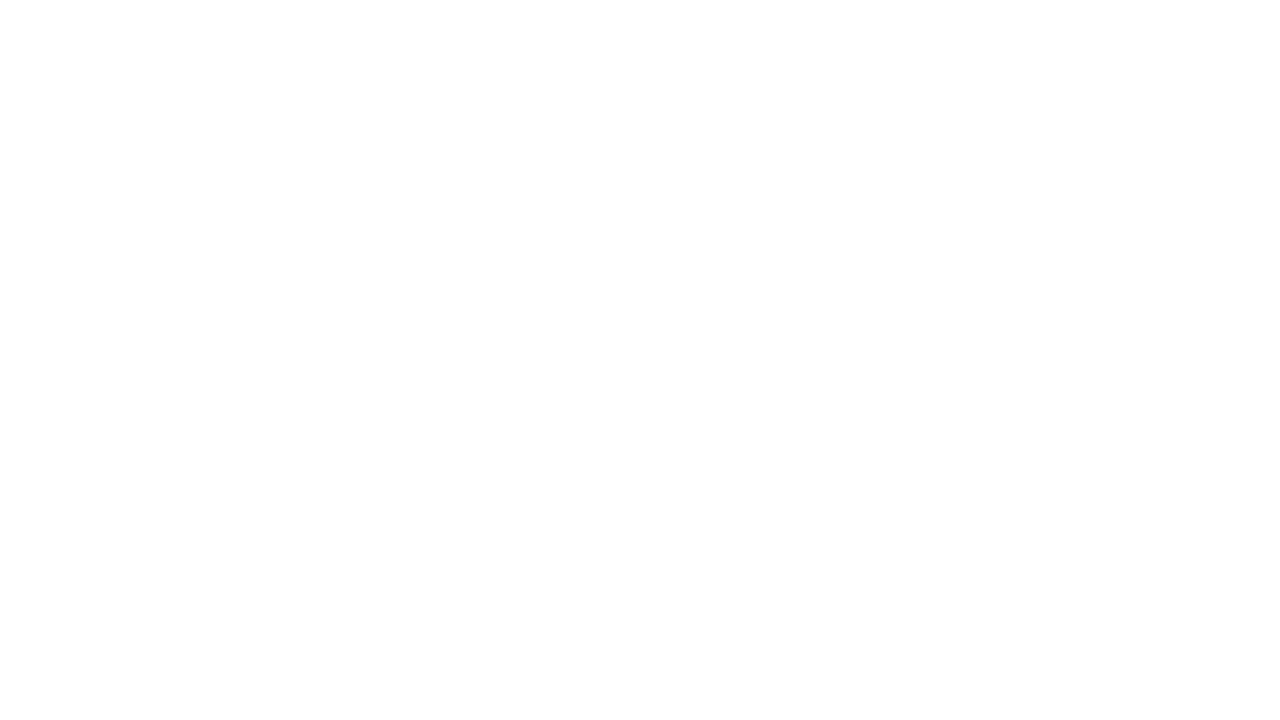

Clicked on personal account (лицевой счет) authentication tab at (1014, 171) on #t-btn-tab-ls
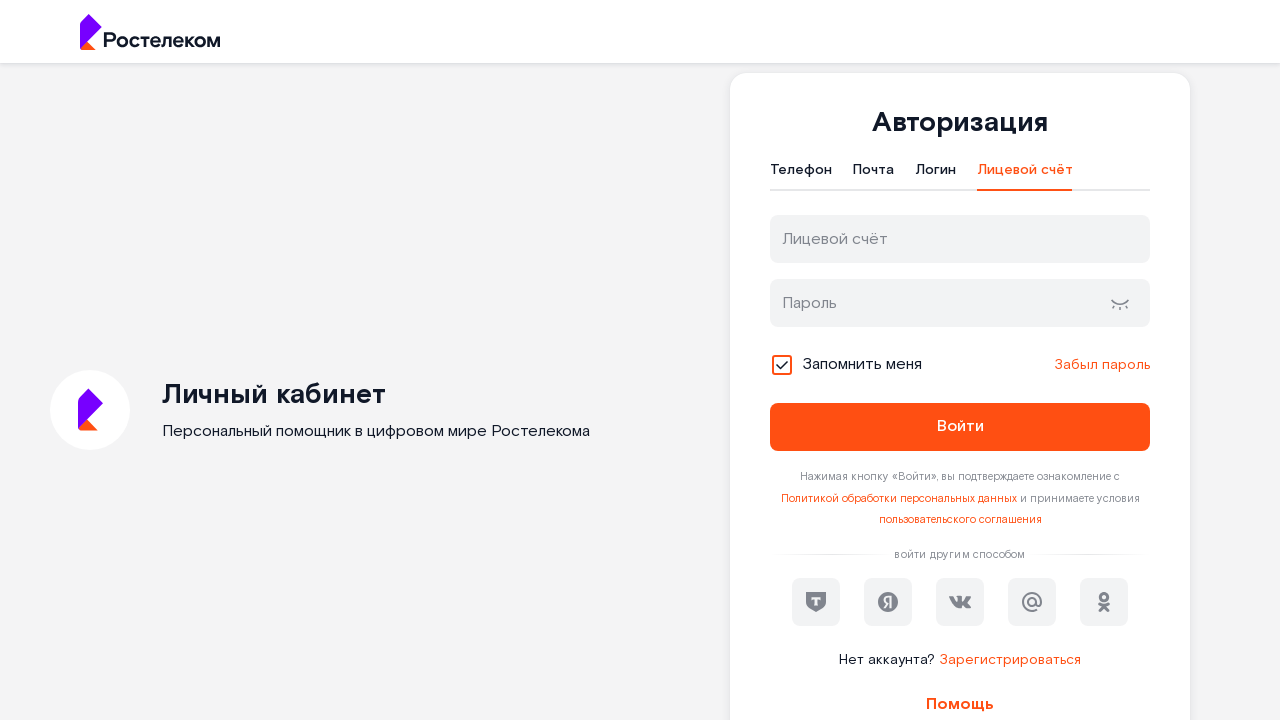

Username input field appeared after switching to personal account tab
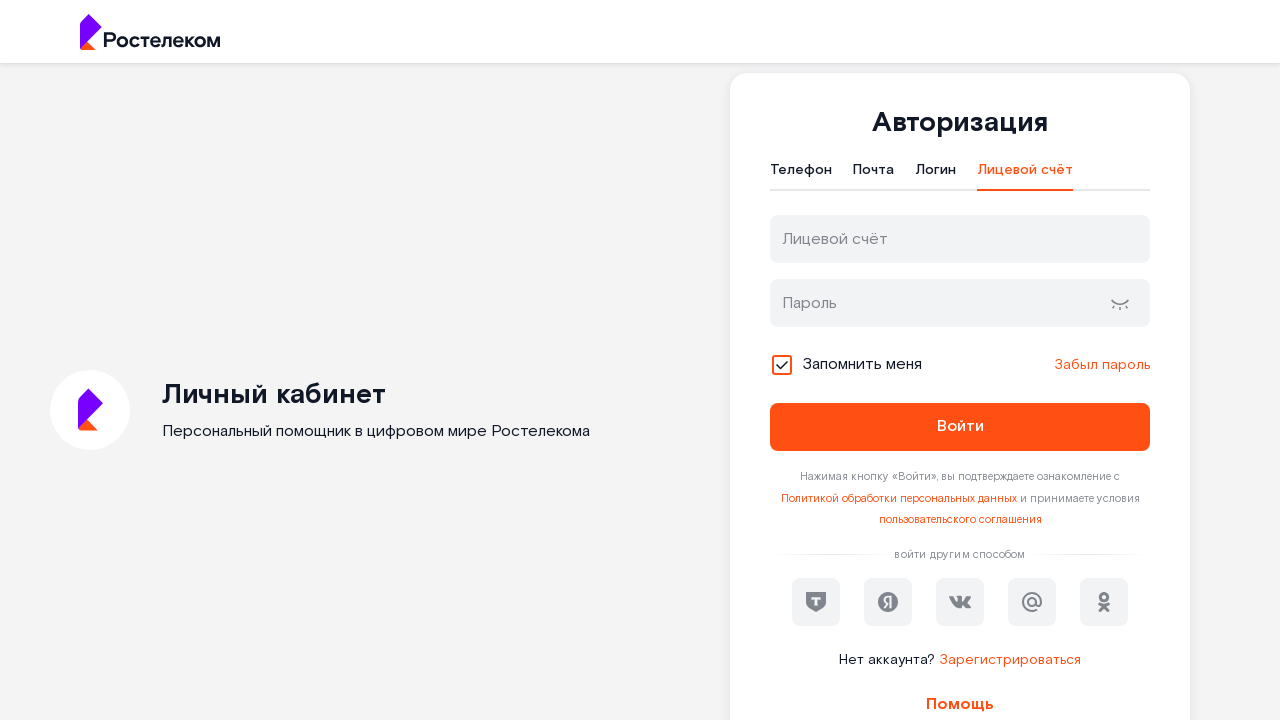

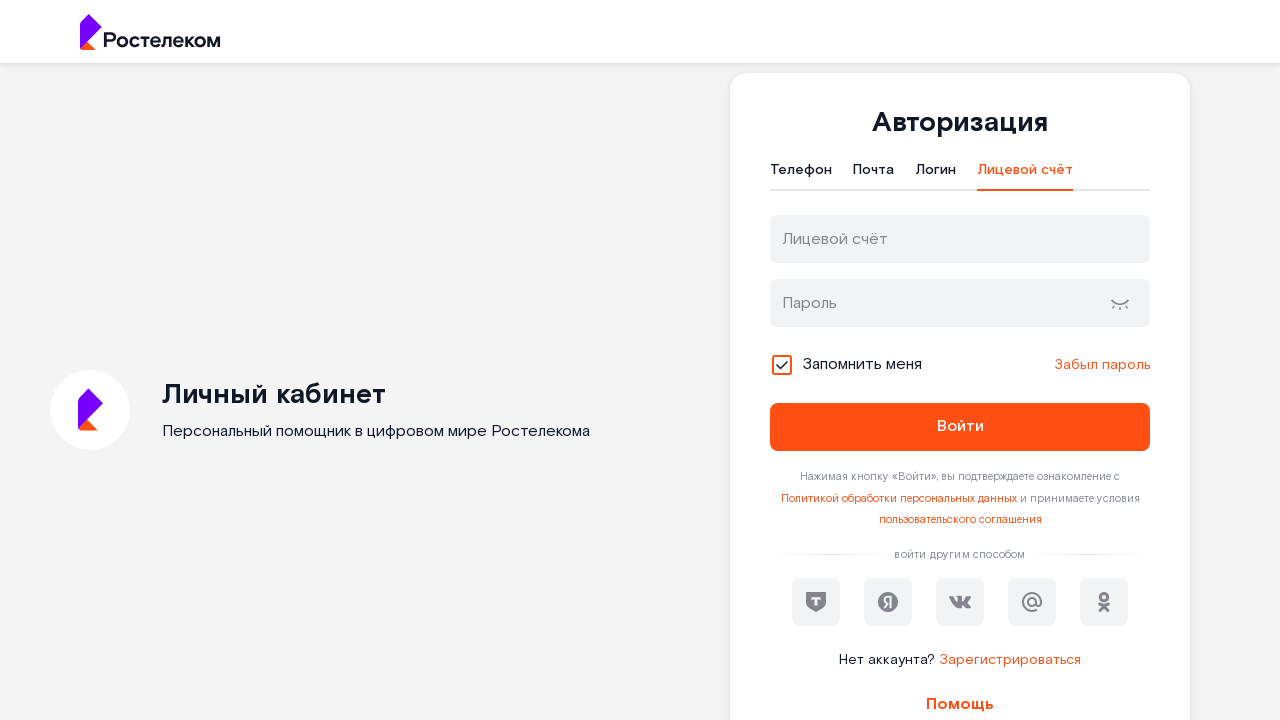